Tests an e-commerce grocery shopping flow by adding specific vegetables to cart, proceeding to checkout, and applying a promo code to verify the discount functionality.

Starting URL: https://rahulshettyacademy.com/seleniumPractise/#/

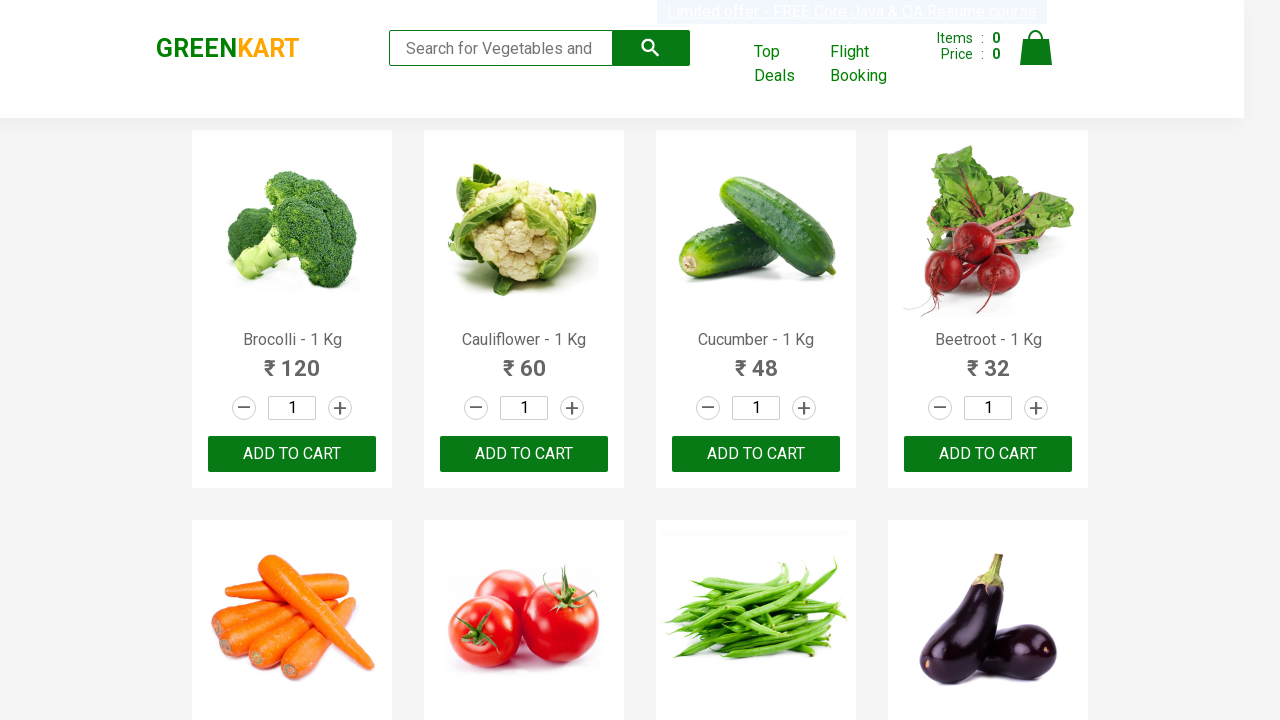

Waited for product list to load
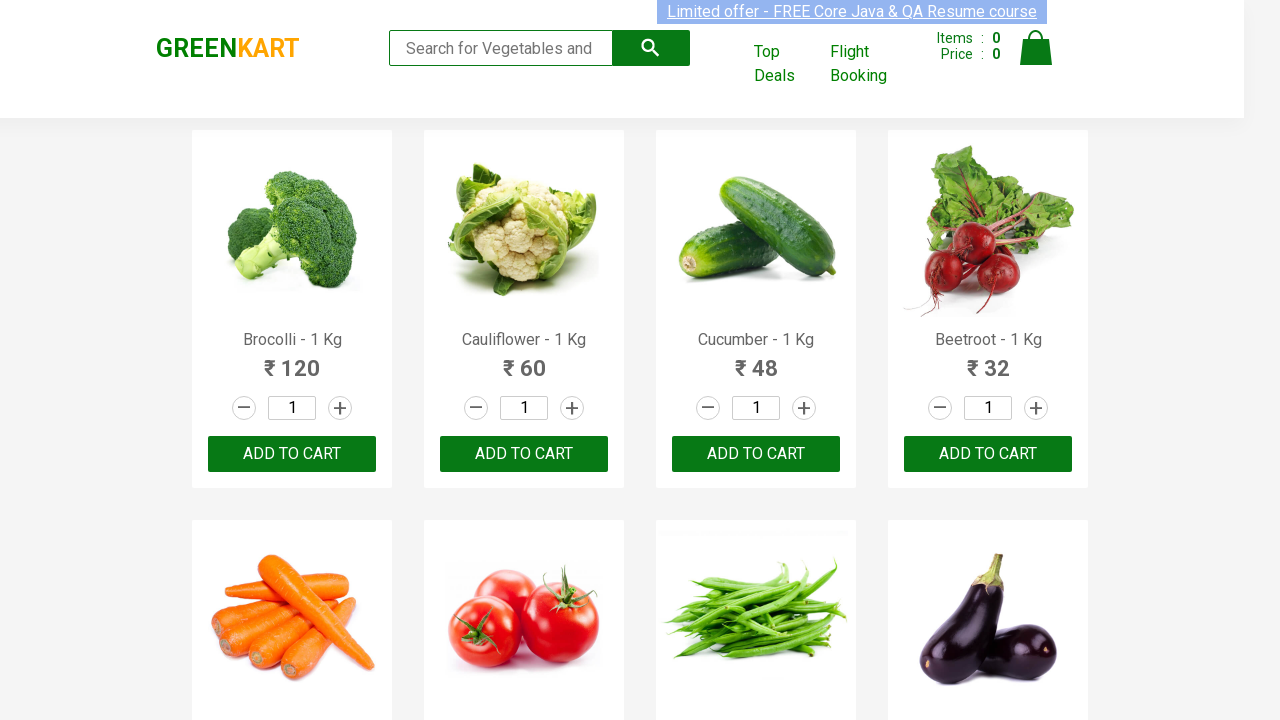

Retrieved all product elements from page
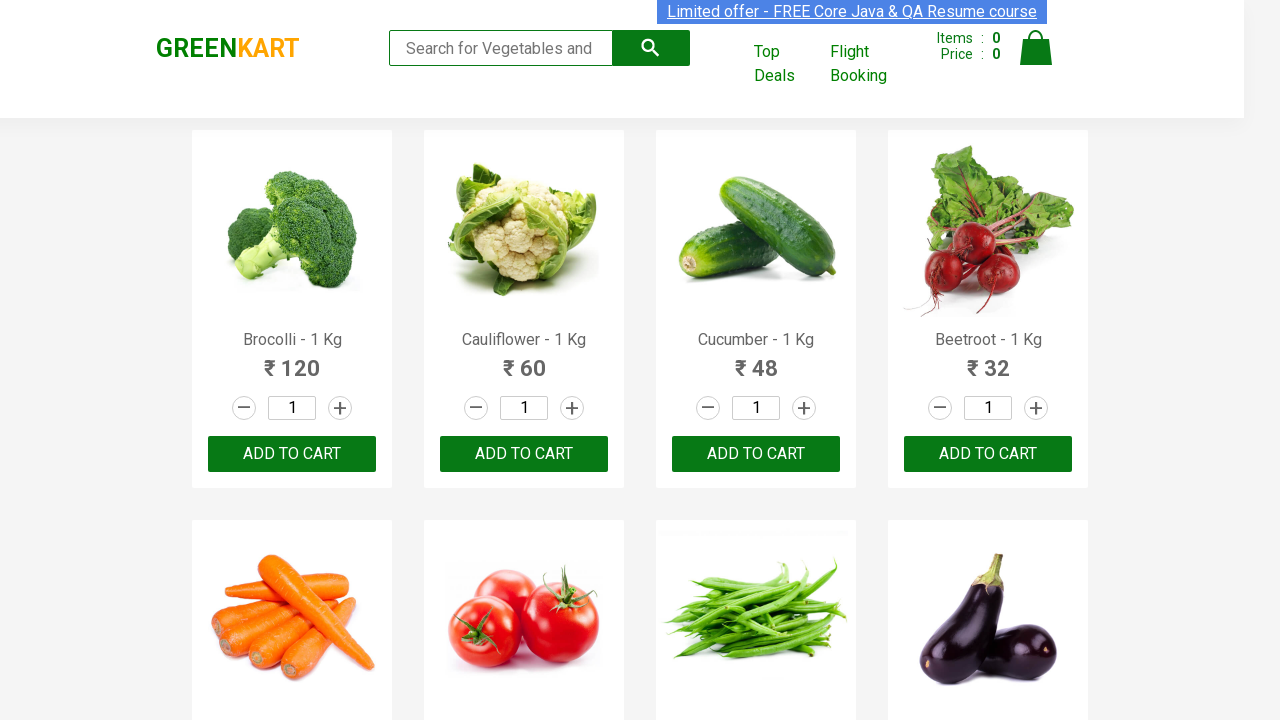

Added Brocolli to cart at (292, 454) on xpath=//div[@class='product-action']/button >> nth=0
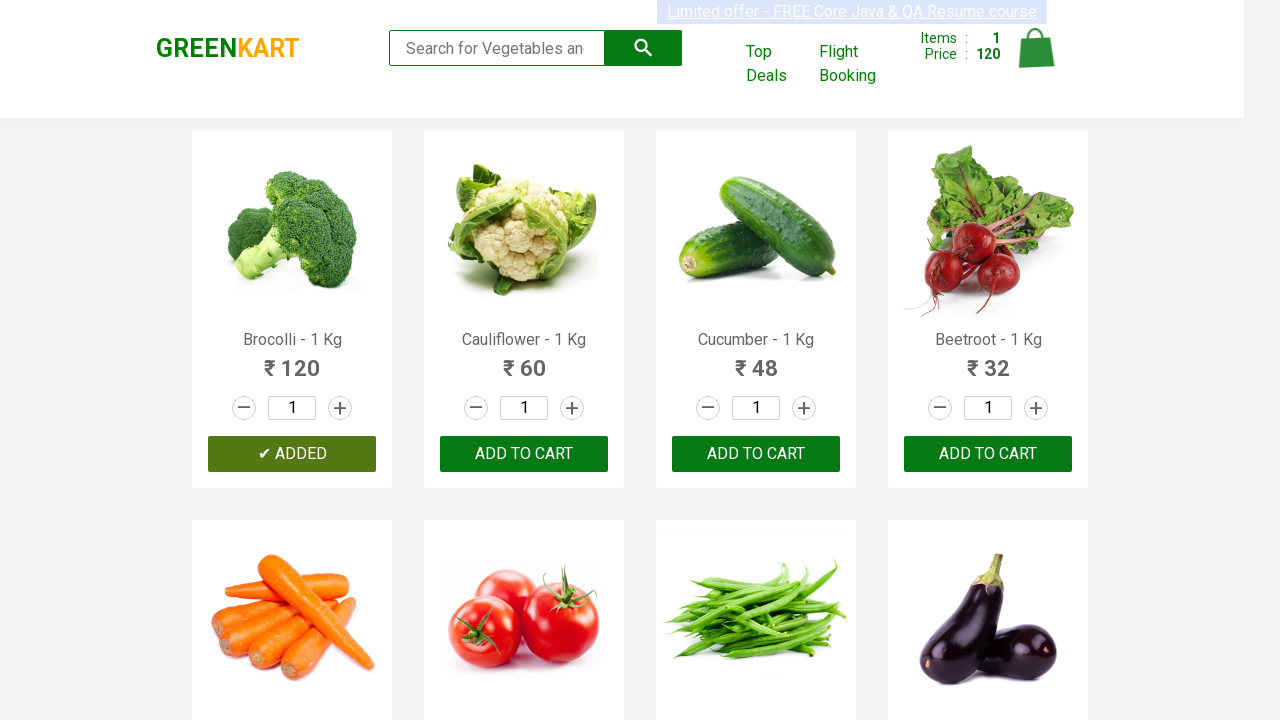

Added Cucumber to cart at (756, 454) on xpath=//div[@class='product-action']/button >> nth=2
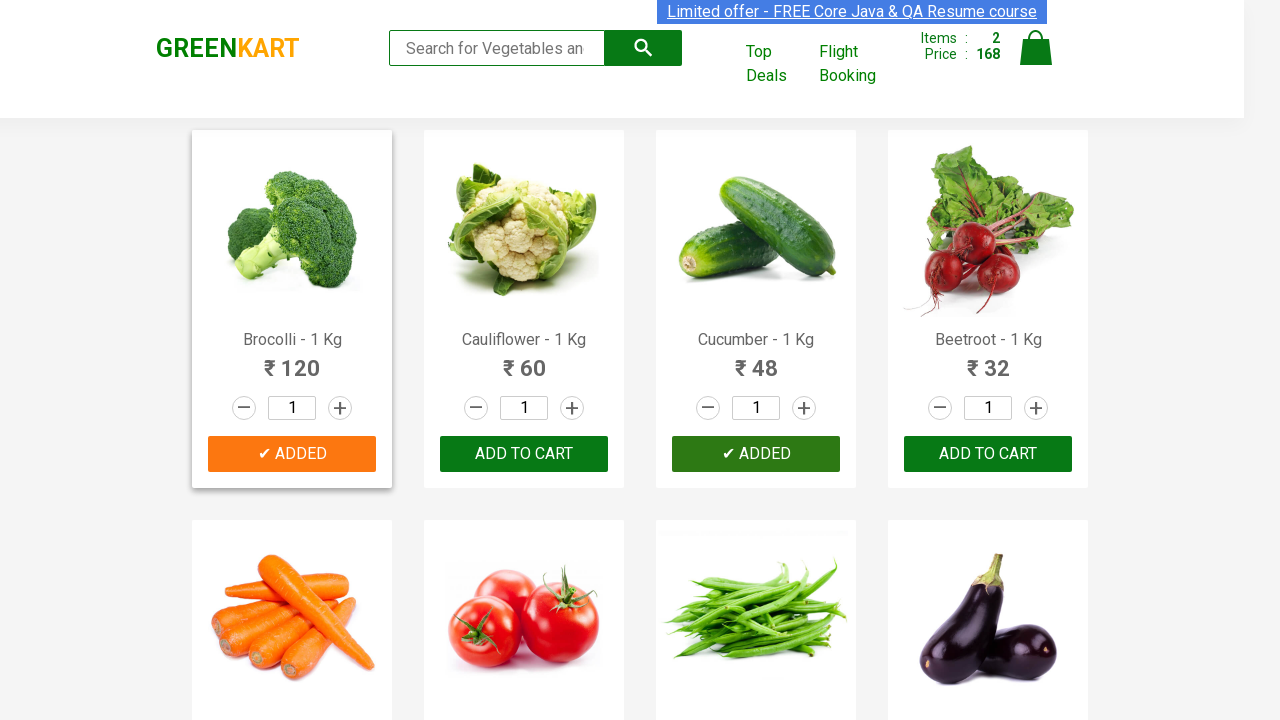

Added Beetroot to cart at (988, 454) on xpath=//div[@class='product-action']/button >> nth=3
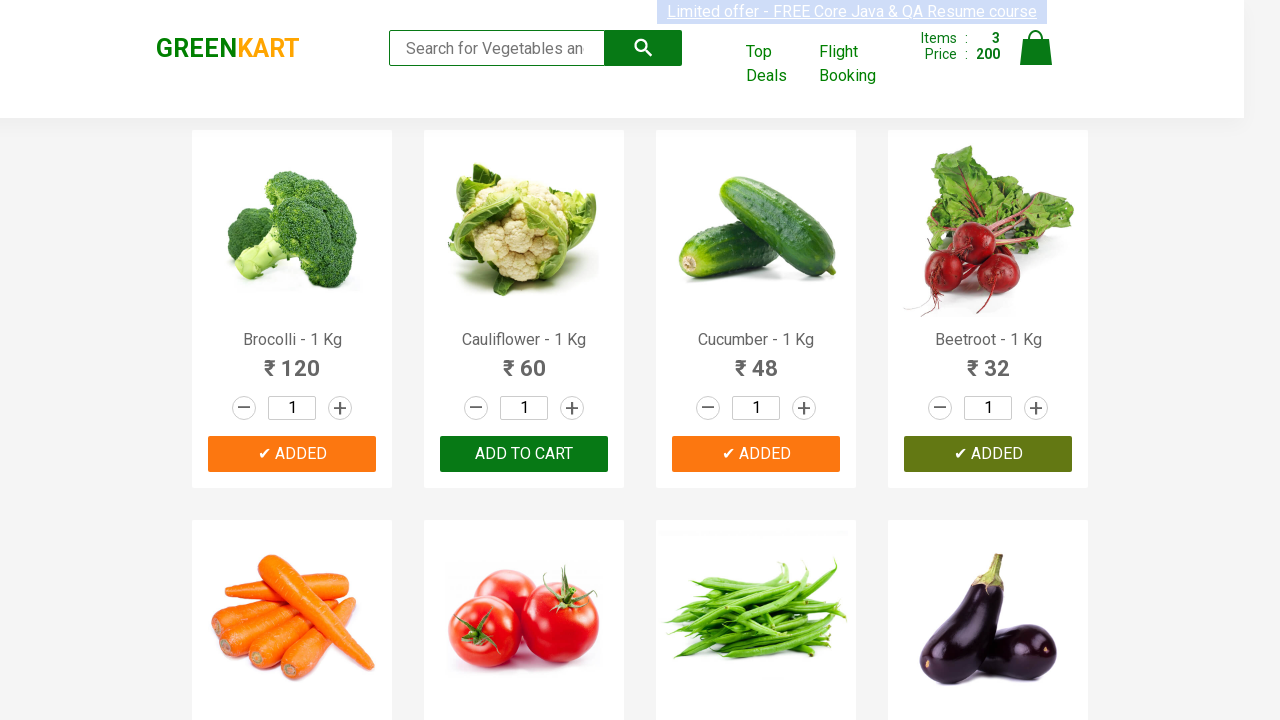

Added Carrot to cart at (292, 360) on xpath=//div[@class='product-action']/button >> nth=4
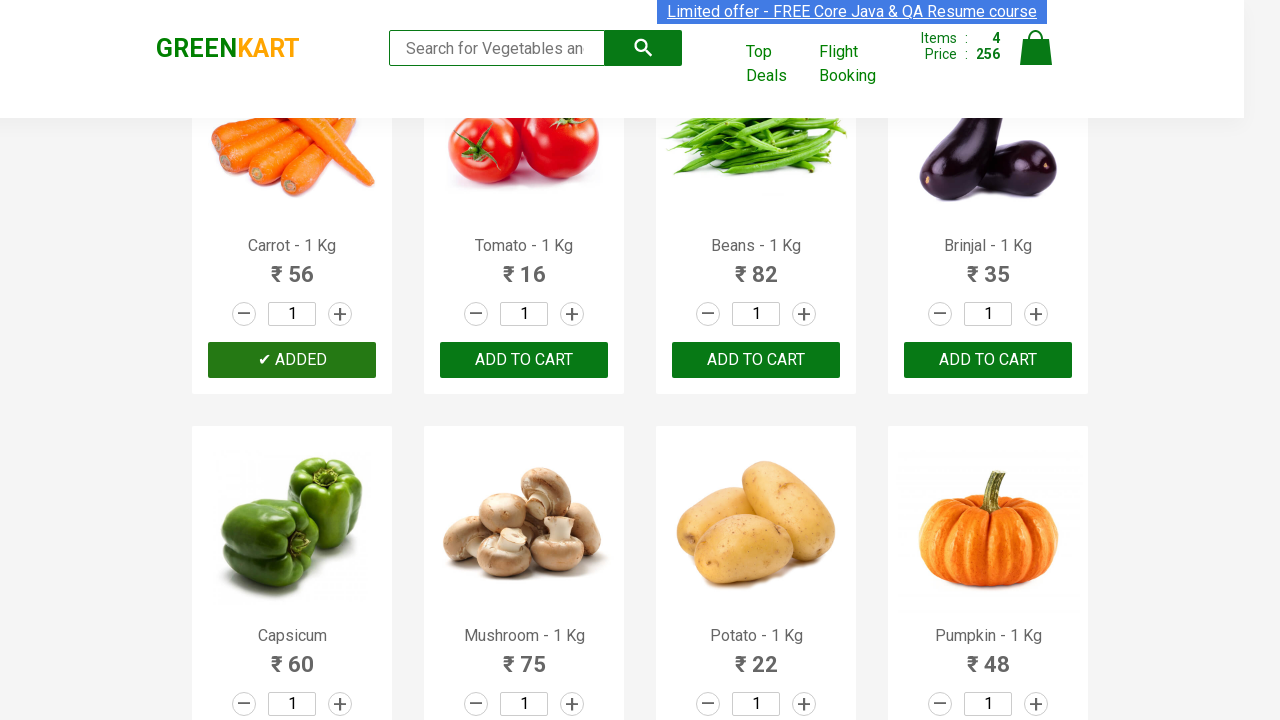

Clicked cart icon to view shopping cart at (1036, 48) on img[alt='Cart']
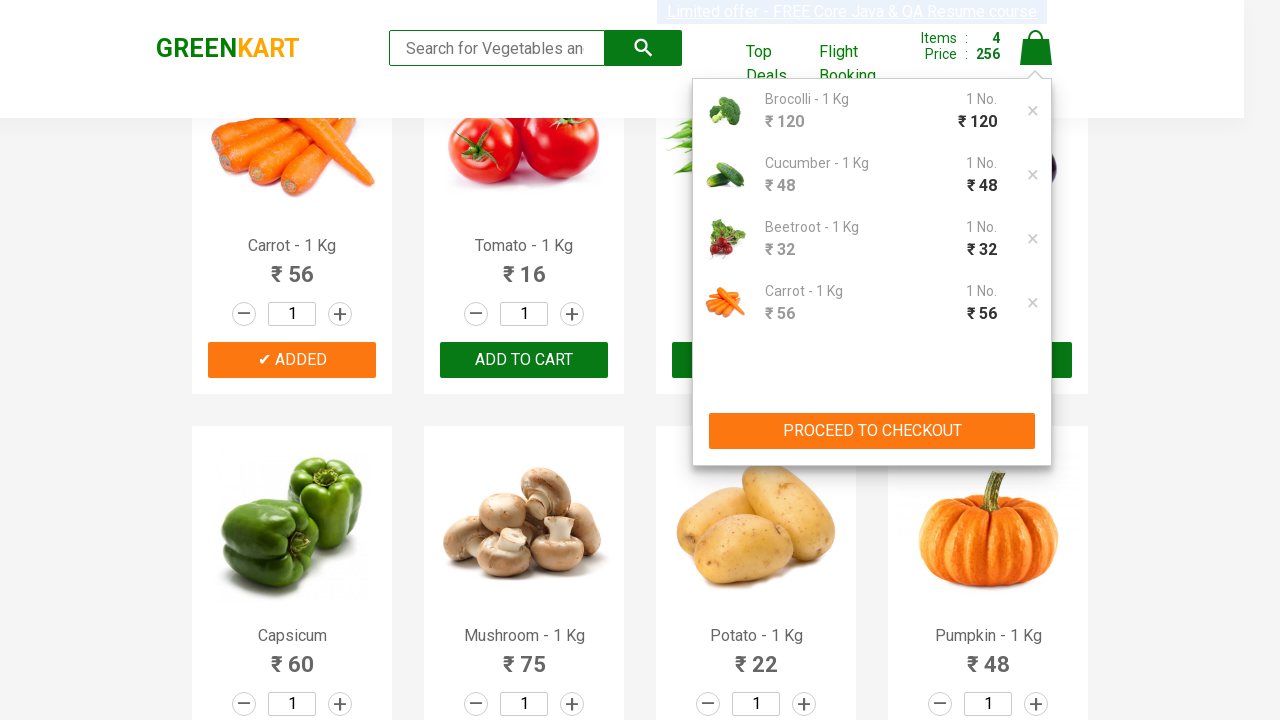

Clicked PROCEED TO CHECKOUT button at (872, 431) on xpath=//button[contains(text(),'PROCEED TO CHECKOUT')]
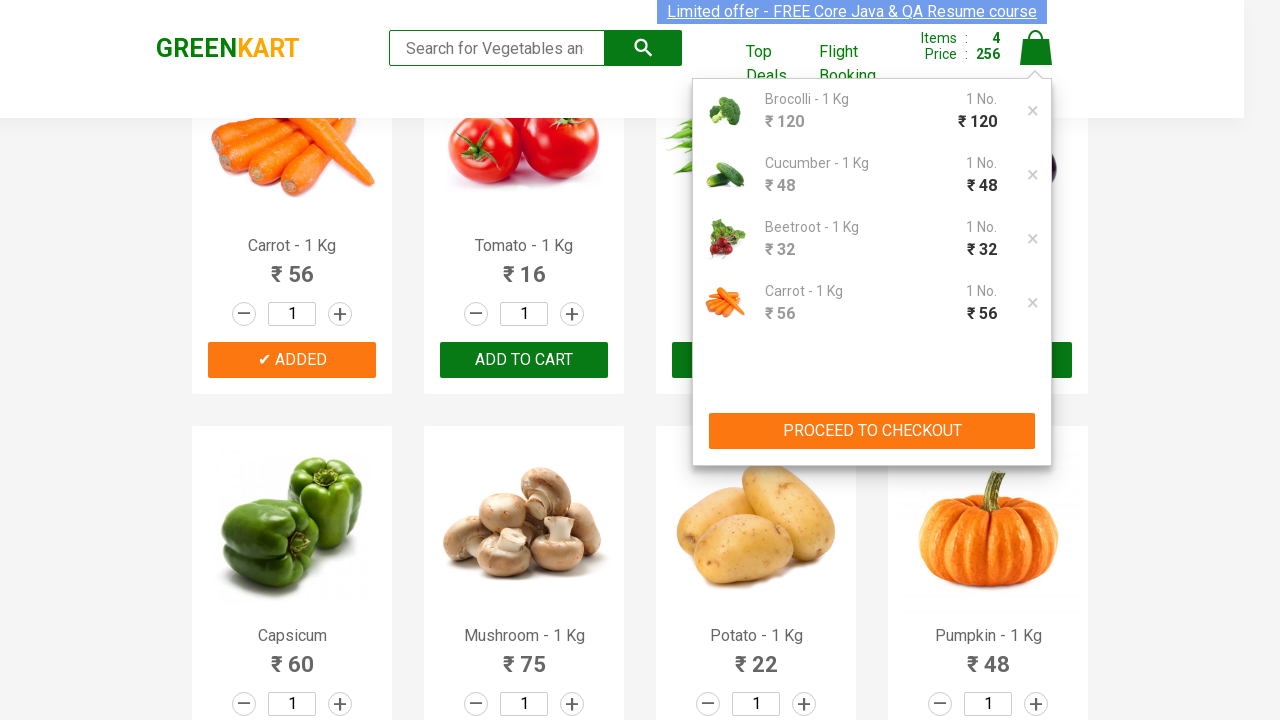

Promo code input field appeared
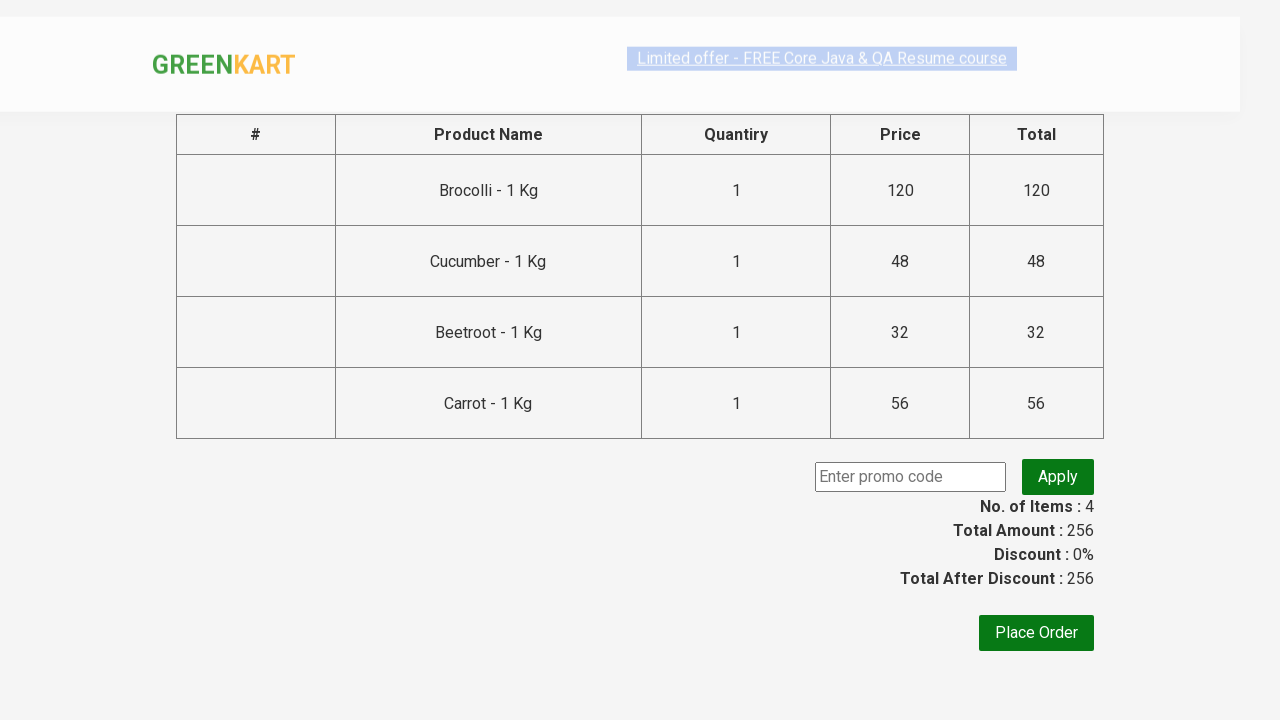

Entered promo code 'rahulshettyacademy' on input.promoCode
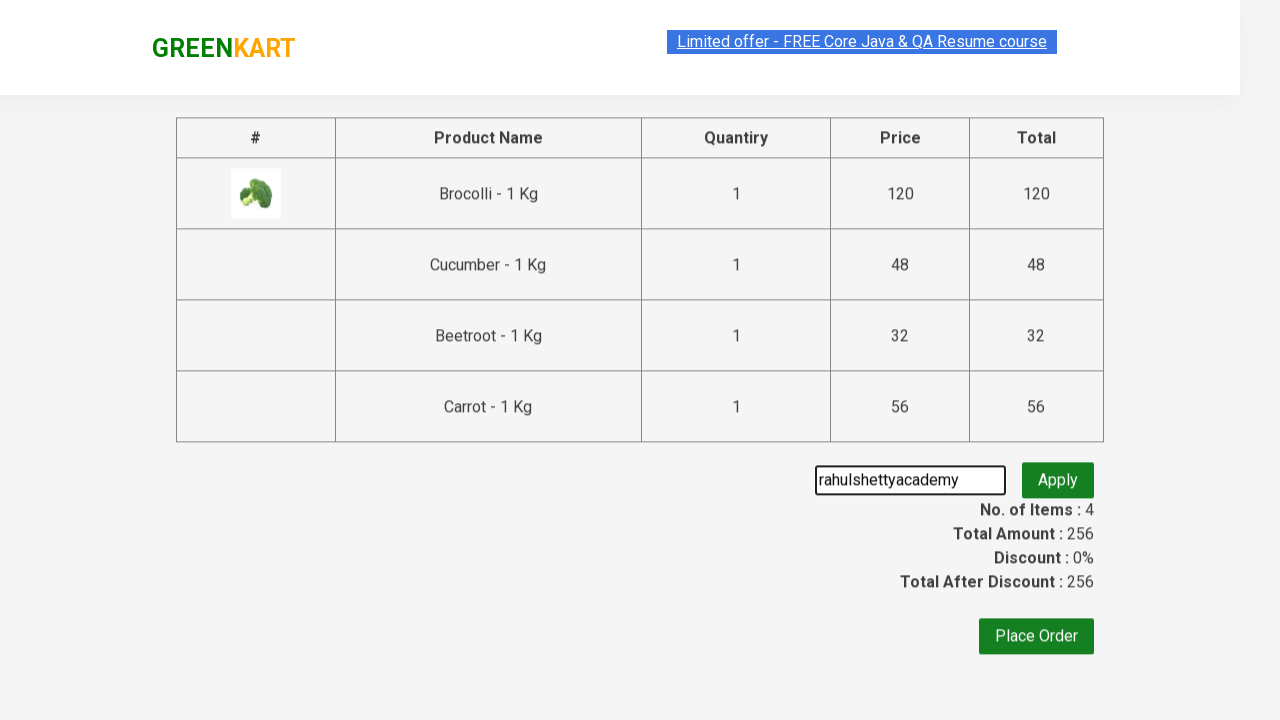

Clicked apply promo button at (1058, 477) on button.promoBtn
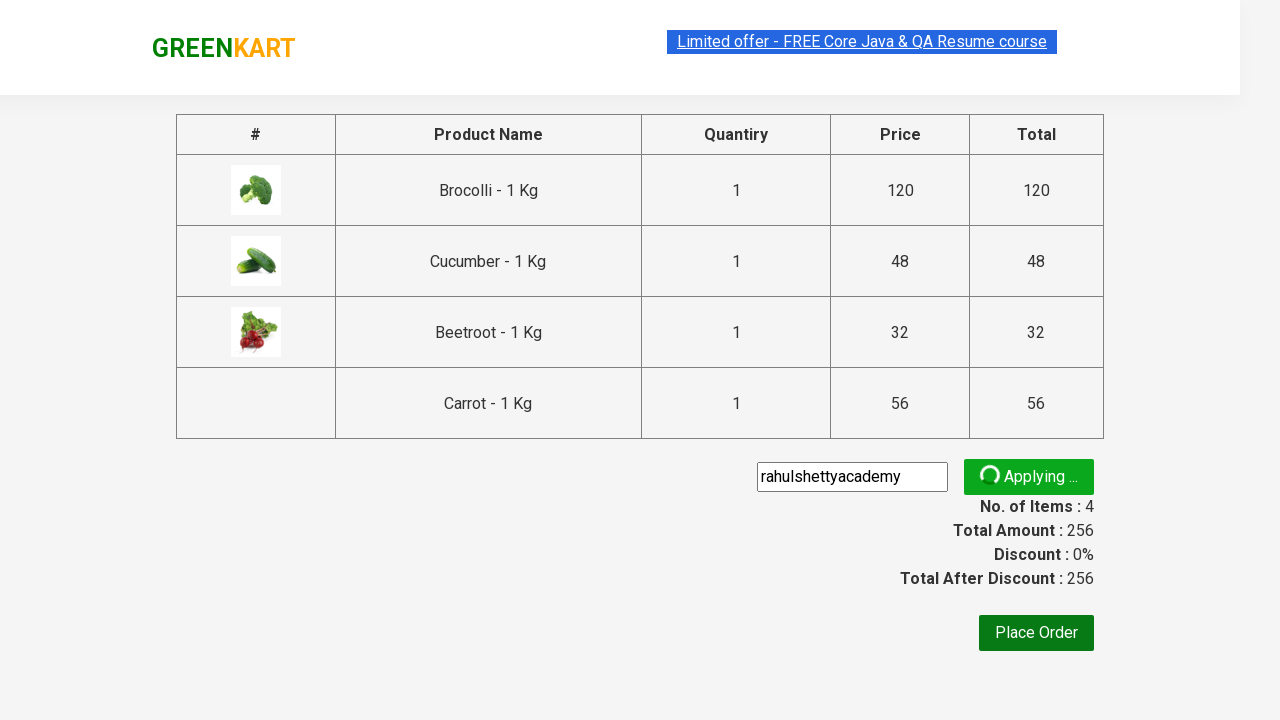

Promo code discount was applied and confirmed
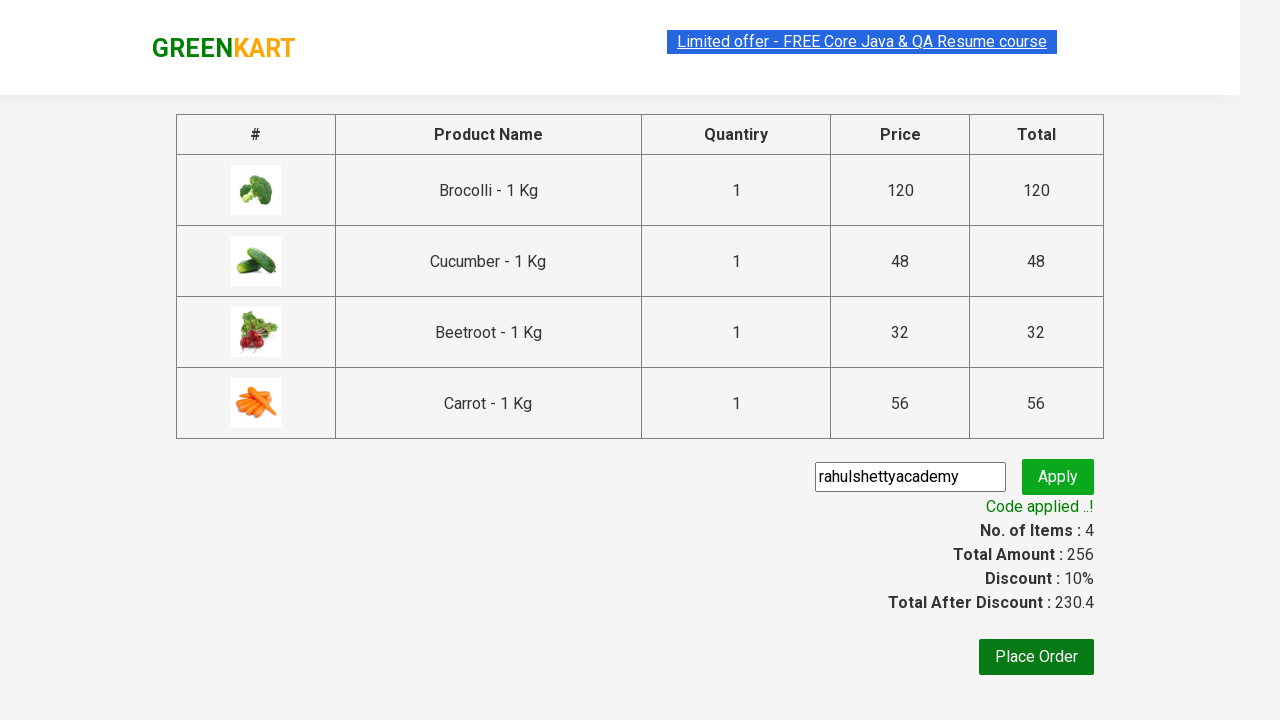

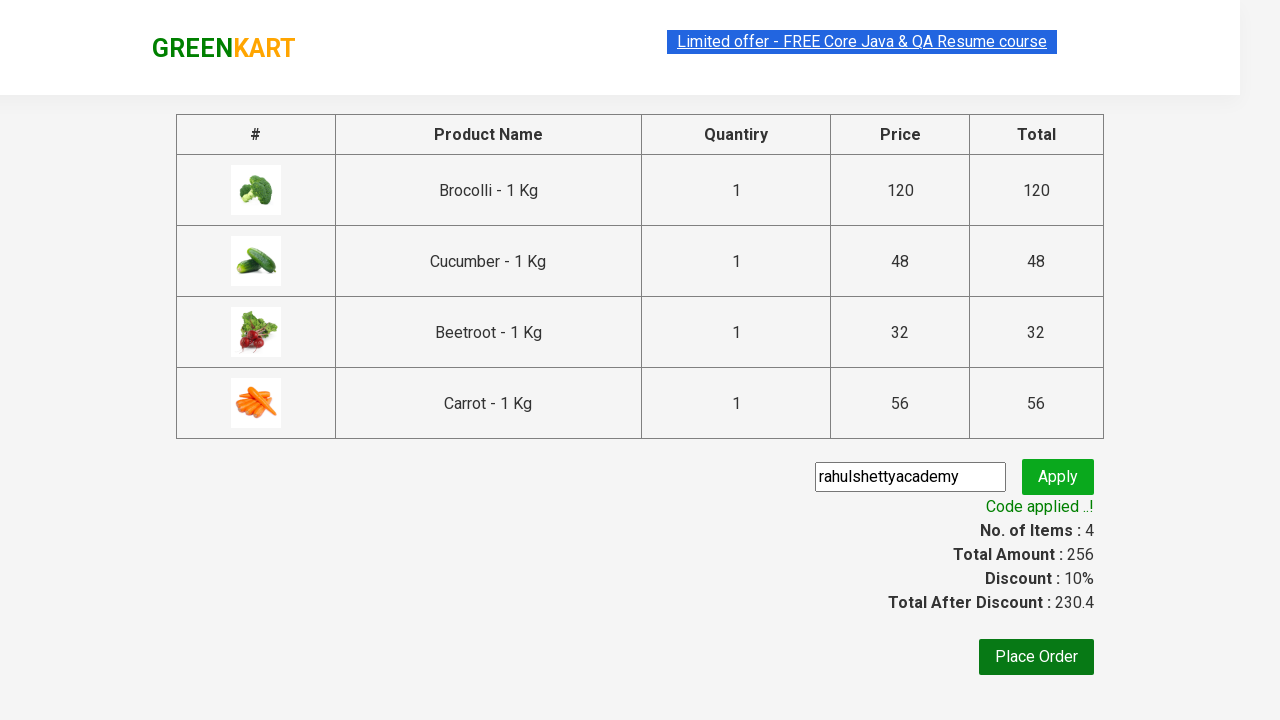